Tests sorting the Email column in ascending order by clicking the column header

Starting URL: http://the-internet.herokuapp.com/tables

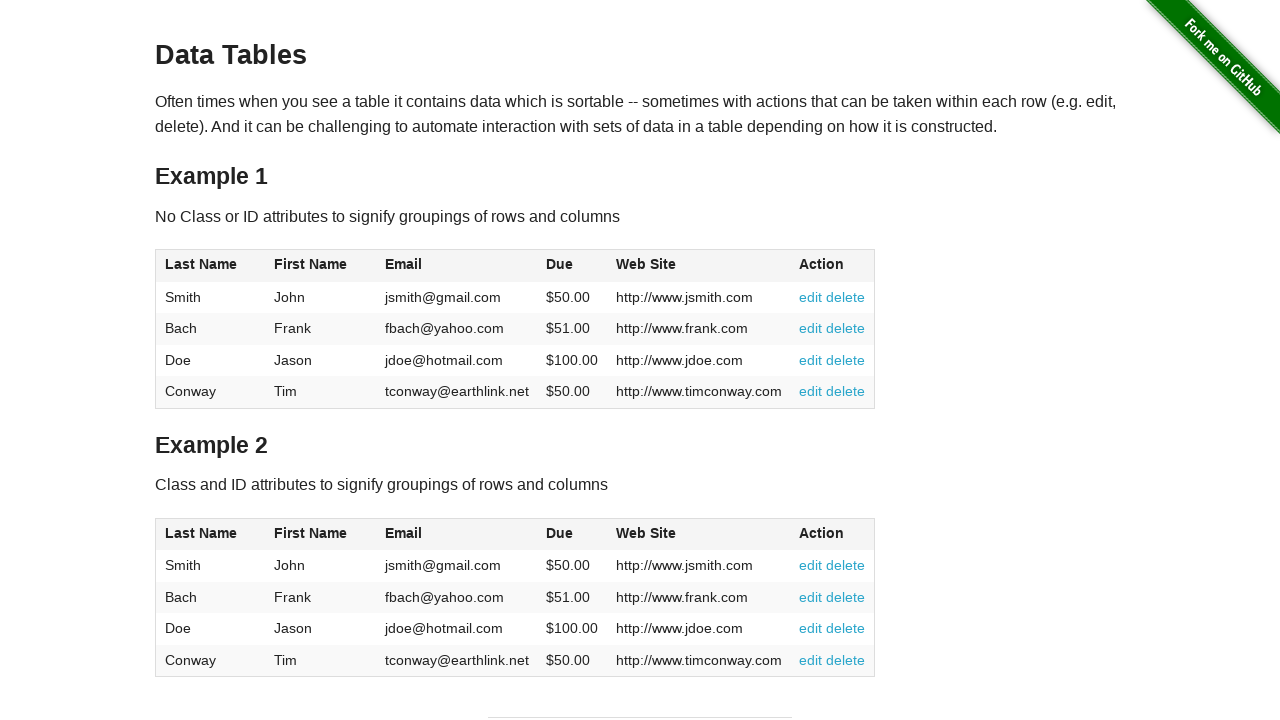

Clicked Email column header to sort in ascending order at (457, 266) on #table1 thead tr th:nth-of-type(3)
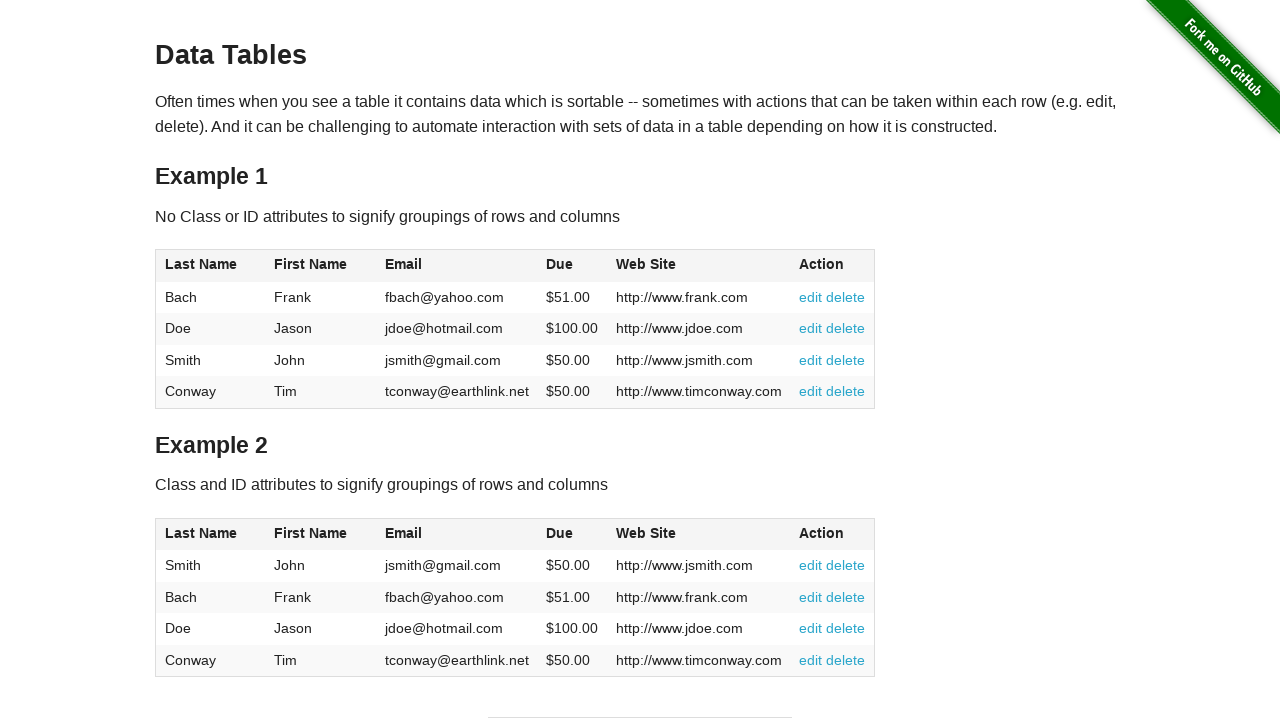

Email column is visible in sorted table
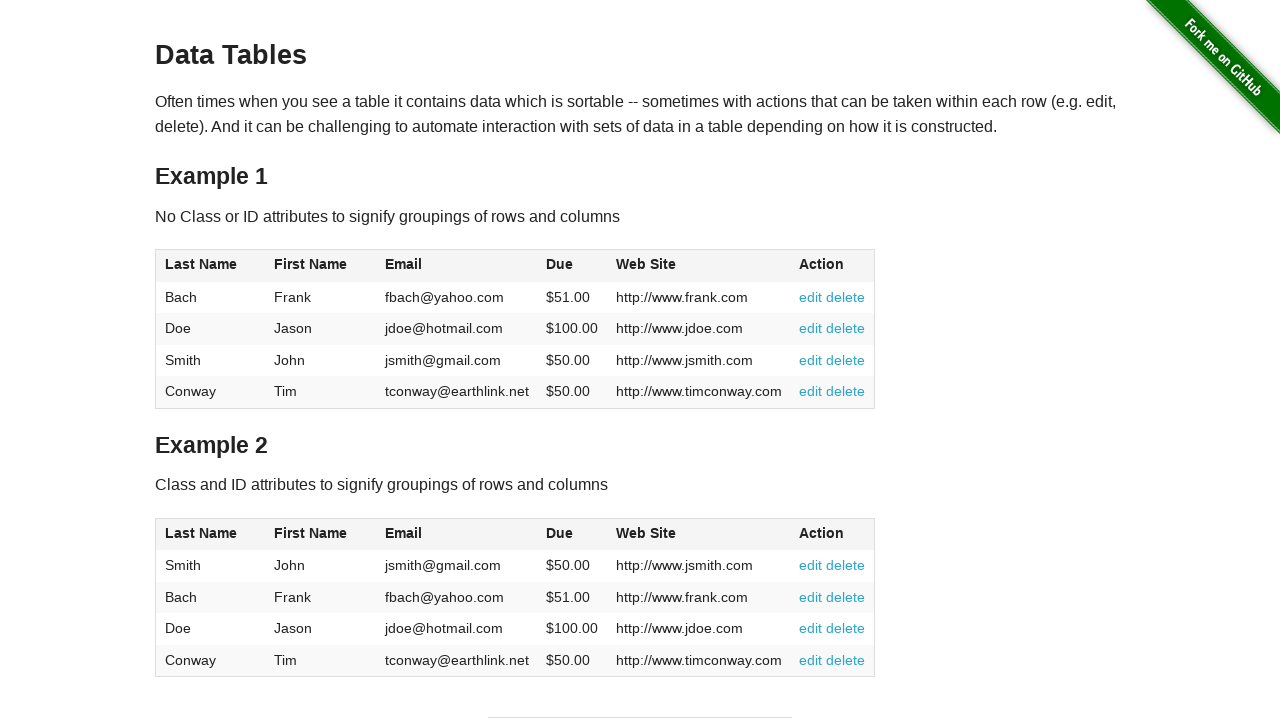

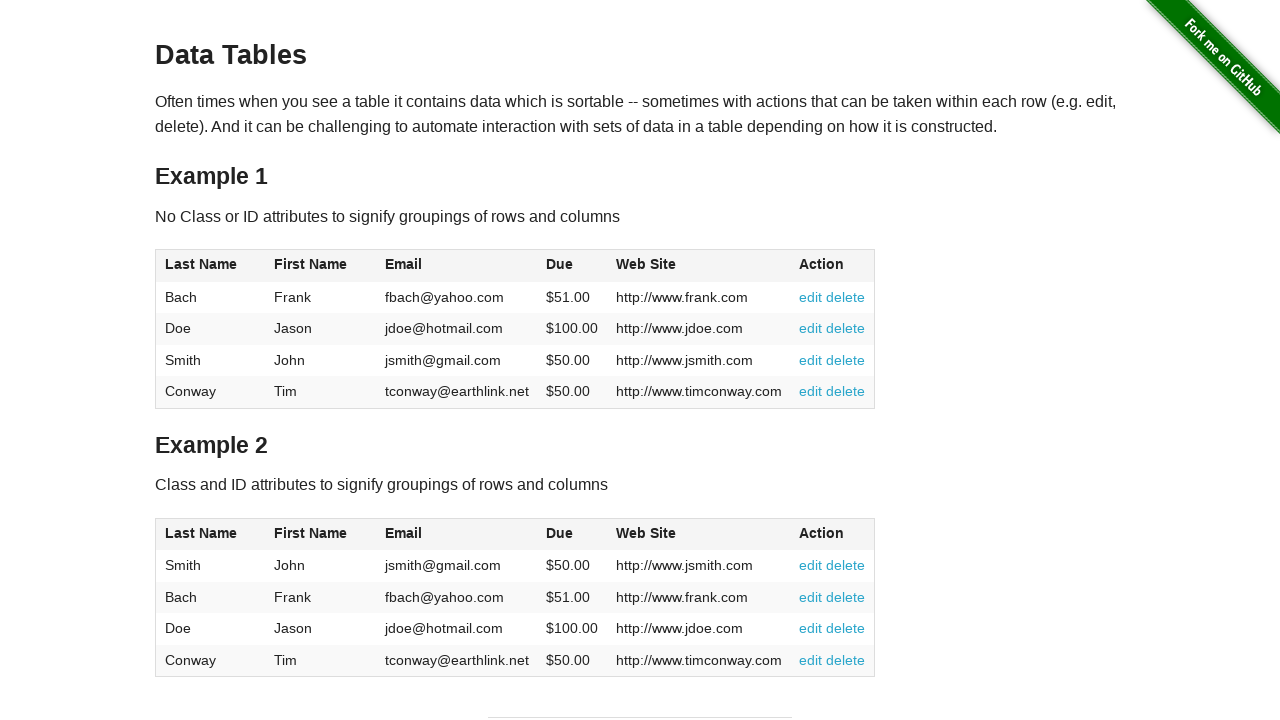